Tests dynamic element controls by clicking Remove button to make an element disappear, verifying the message, then clicking Add button to make it reappear and verifying that message

Starting URL: https://the-internet.herokuapp.com/dynamic_controls

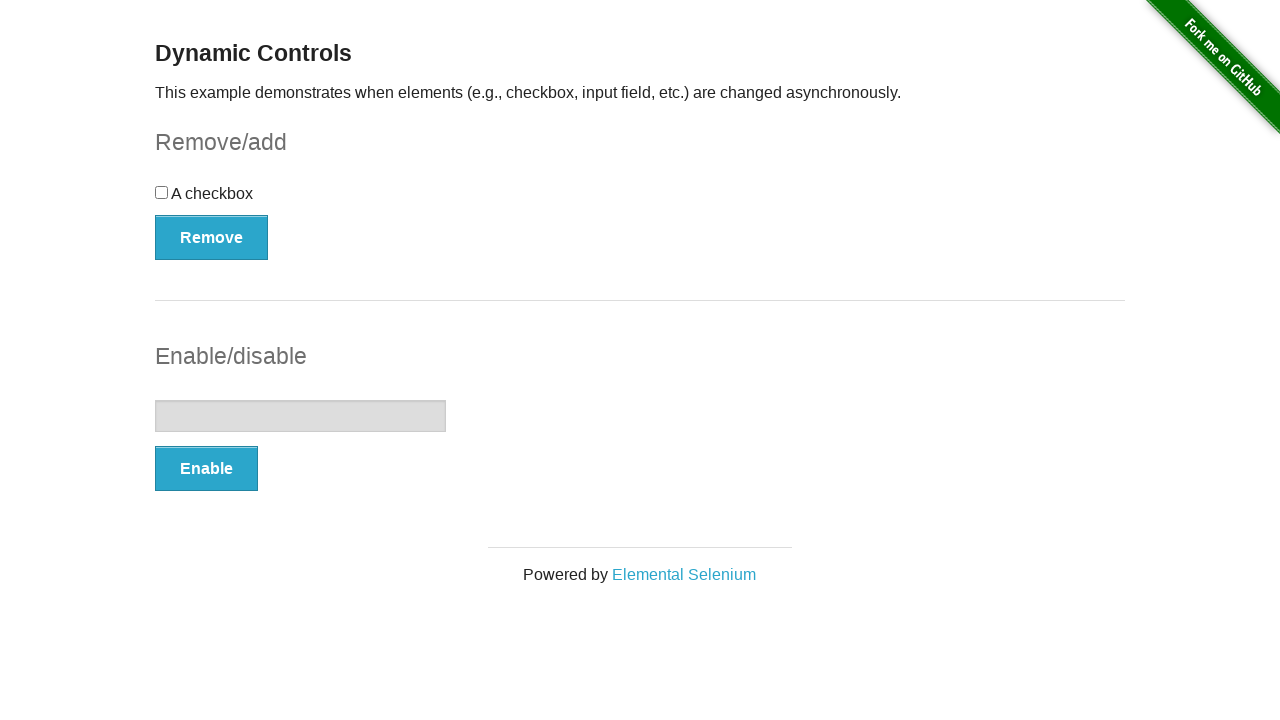

Clicked Remove button to make element disappear at (212, 237) on (//button[@type='button'])[1]
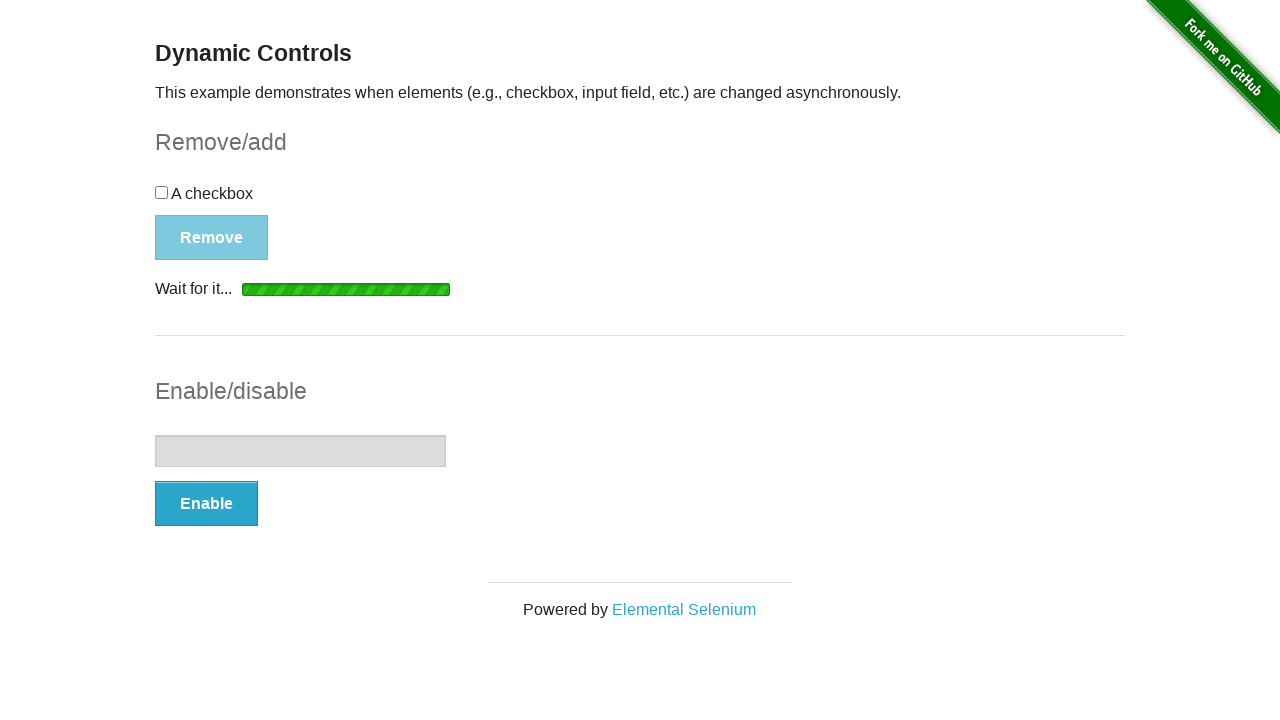

Verified 'It's gone!' message is displayed after removing element
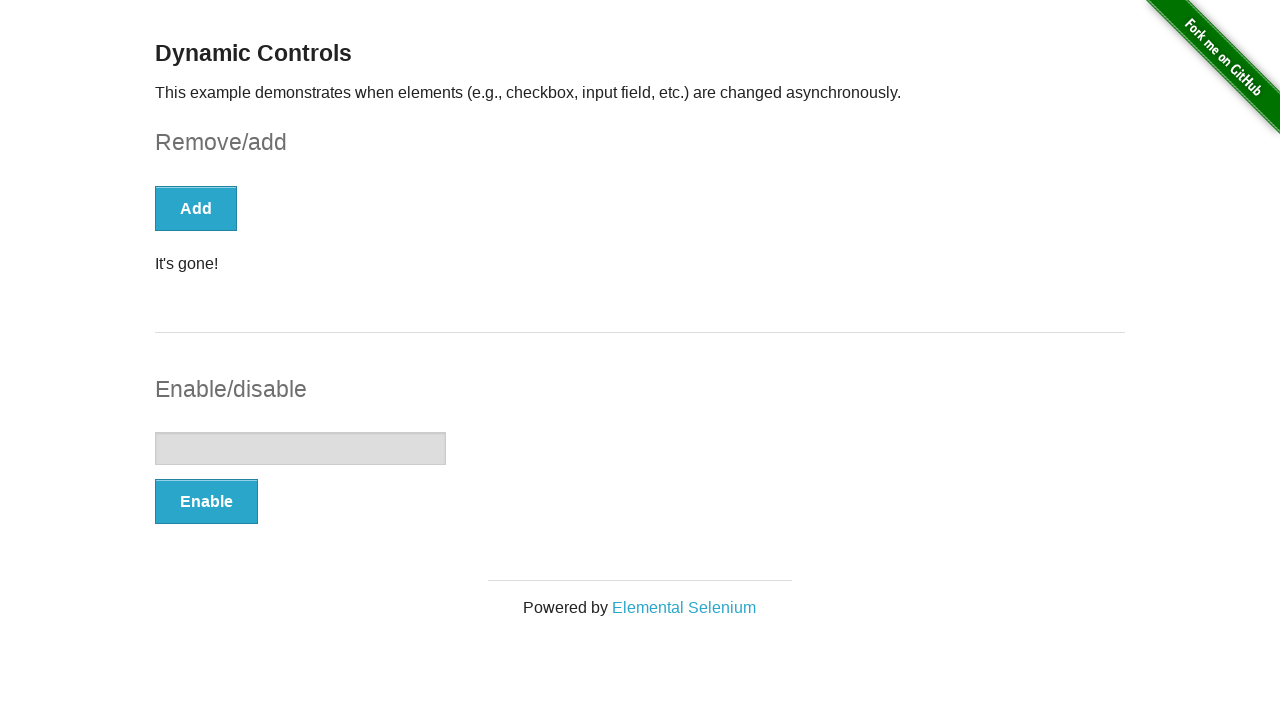

Clicked Add button to make element reappear at (196, 208) on xpath=//button[@onclick='swapCheckbox()']
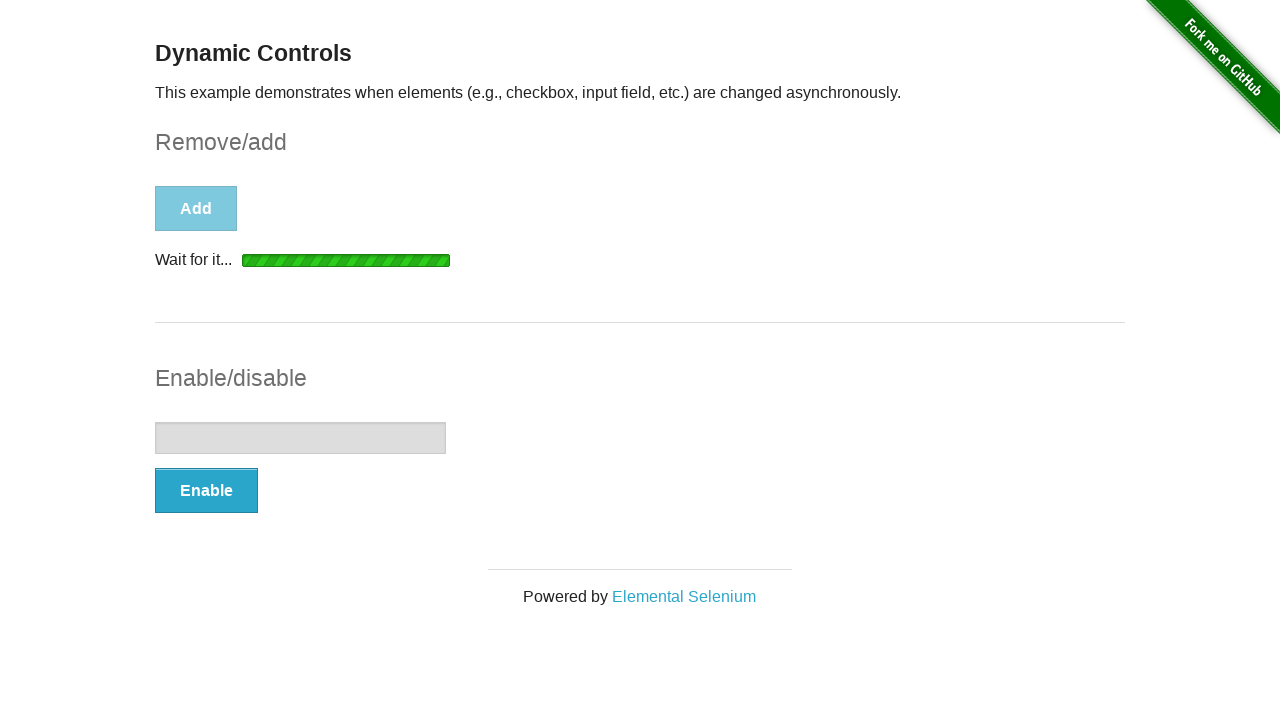

Verified 'It's back' message is displayed after adding element back
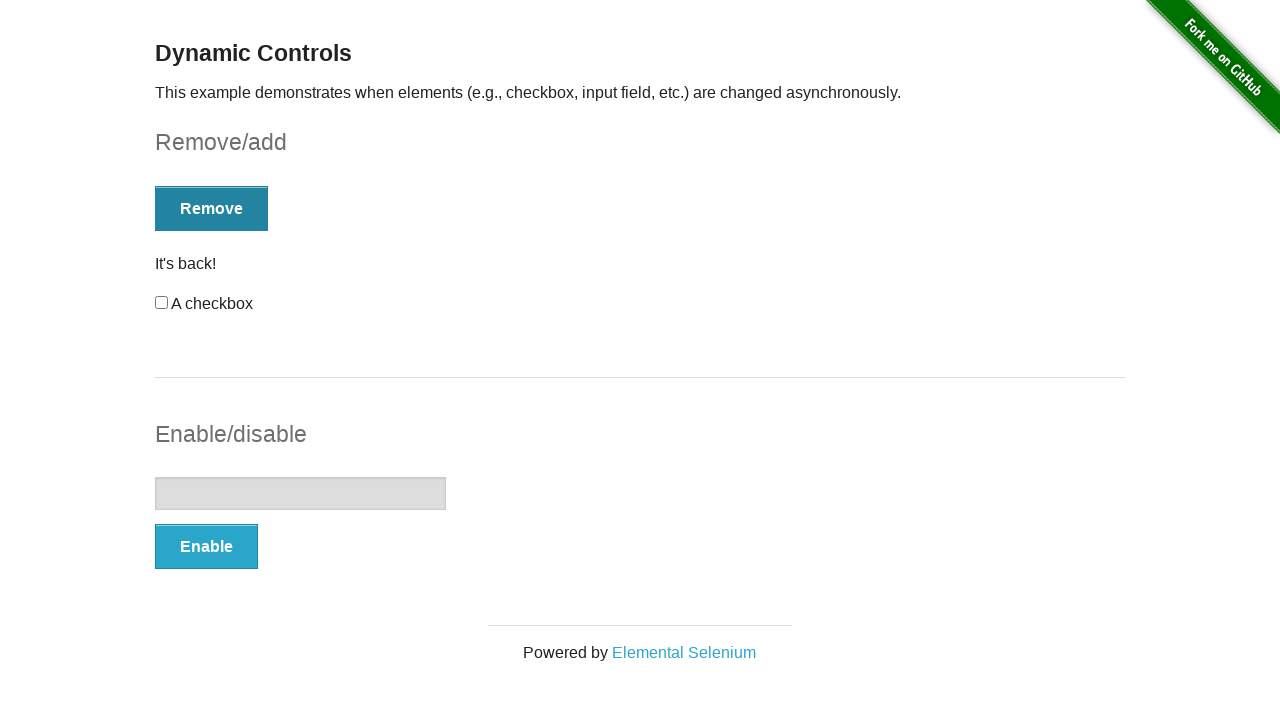

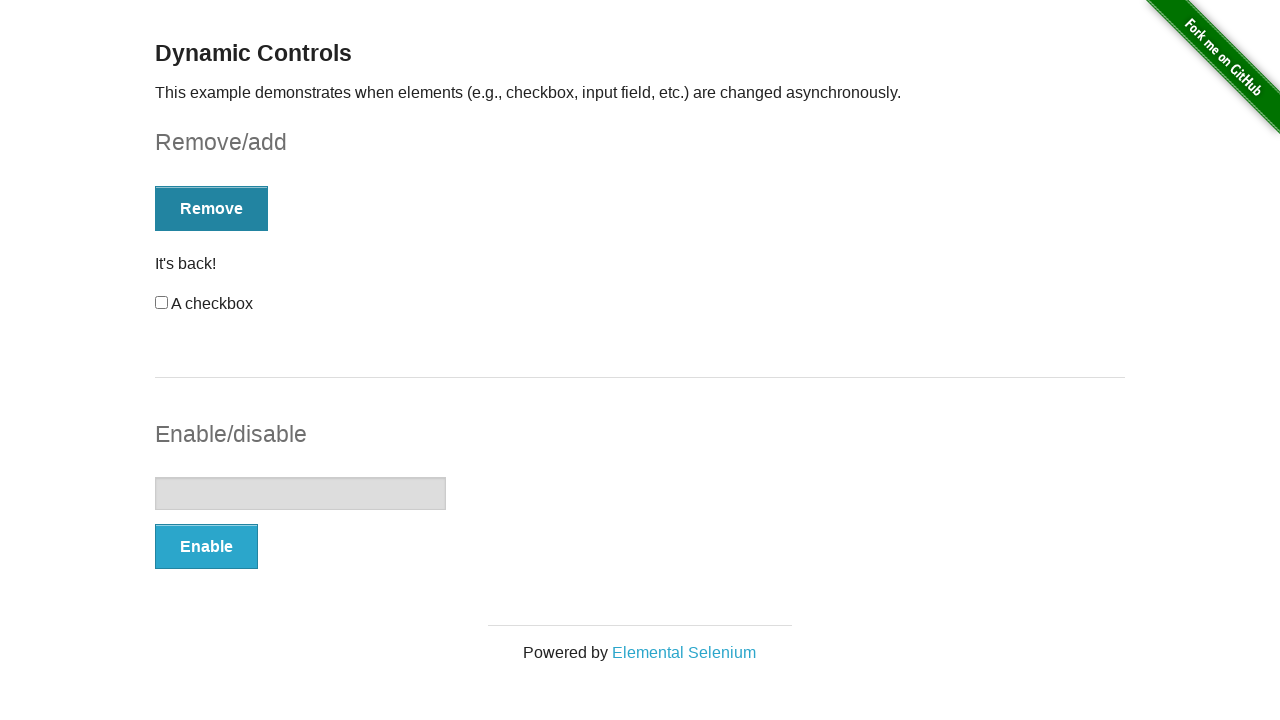